Tests prompt dialog handling by clicking a button, entering text in the prompt, and verifying the output

Starting URL: https://atidcollege.co.il/Xamples/ex_switch_navigation.html

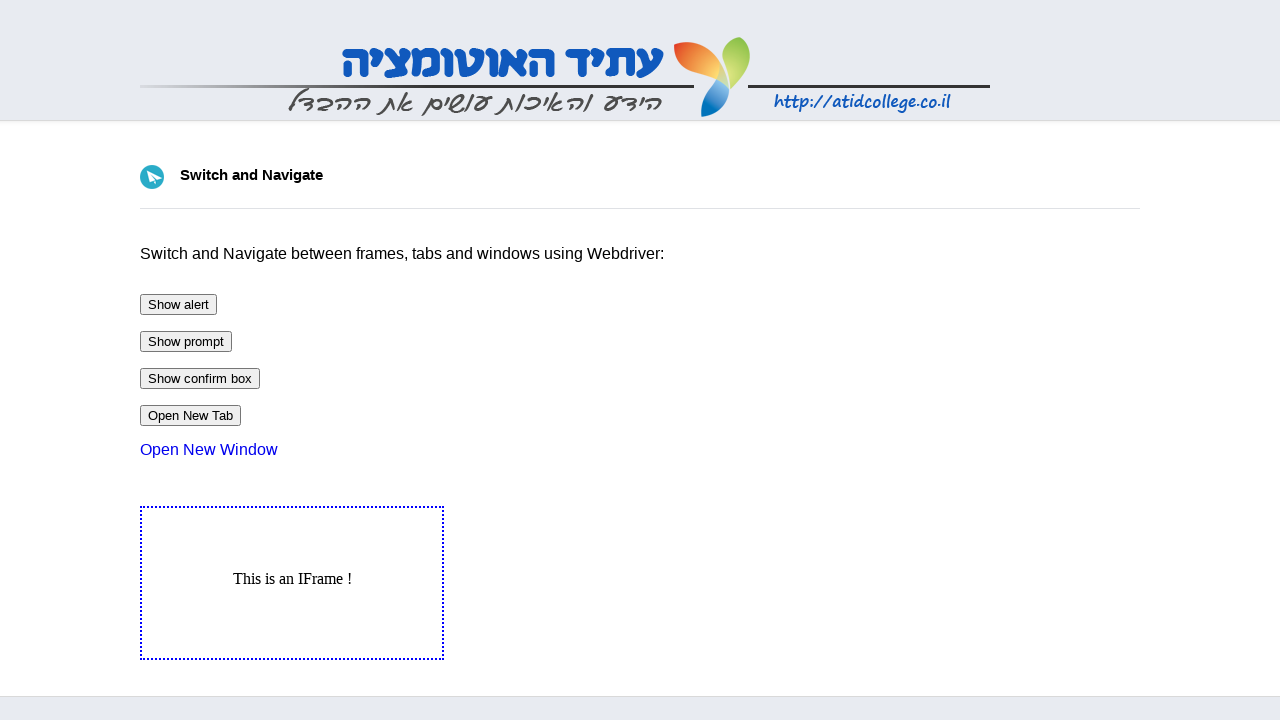

Set up dialog handler to accept prompt with text 'Dolev'
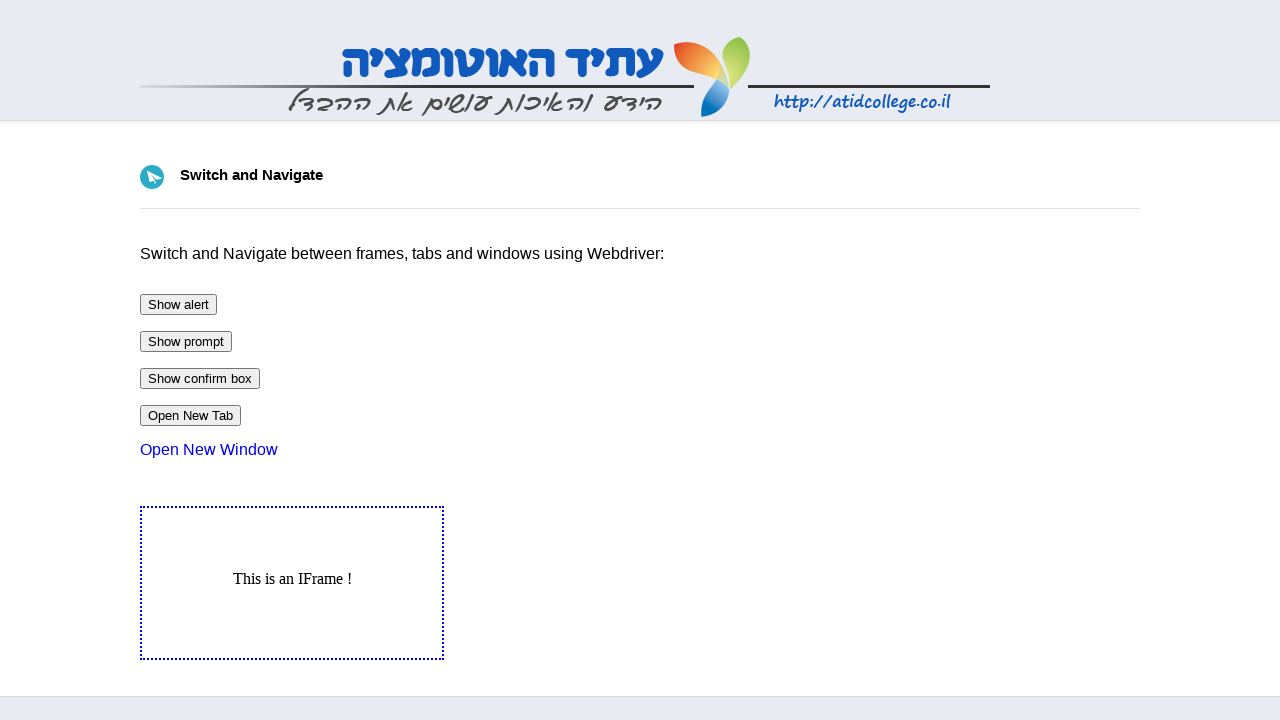

Clicked button to trigger prompt dialog at (186, 342) on #btnPrompt
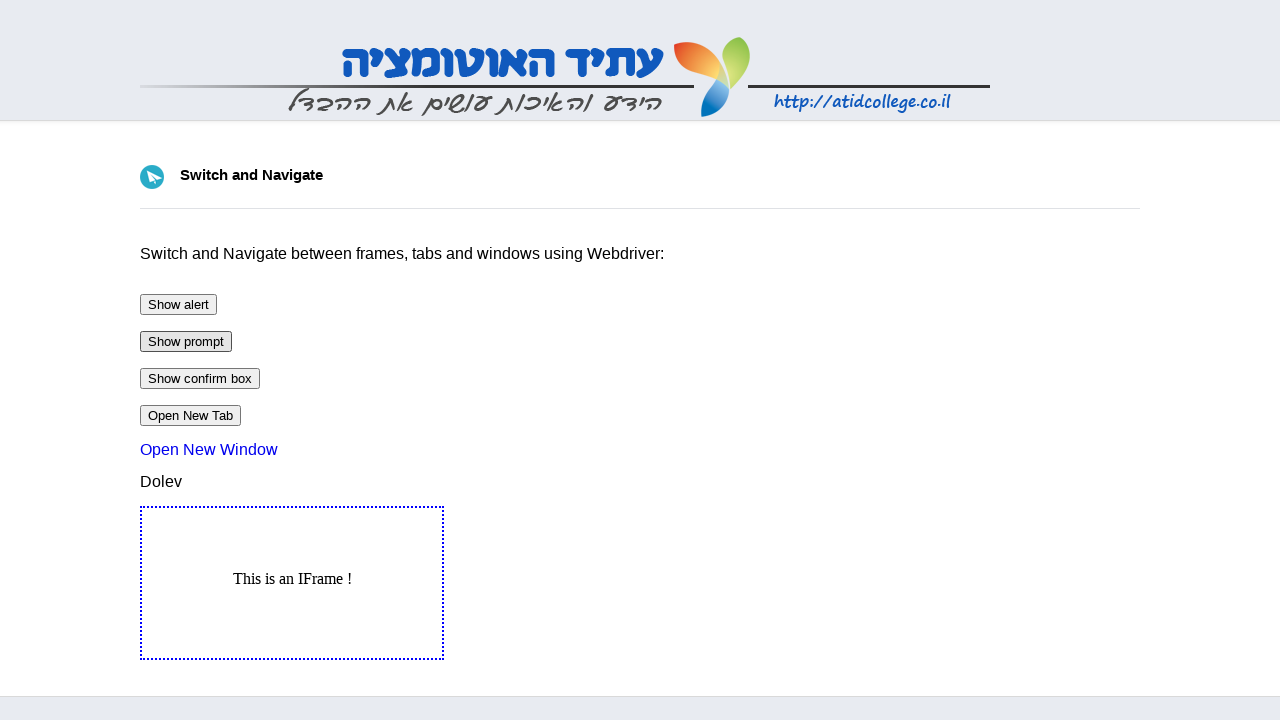

Verified that output element contains entered text 'Dolev'
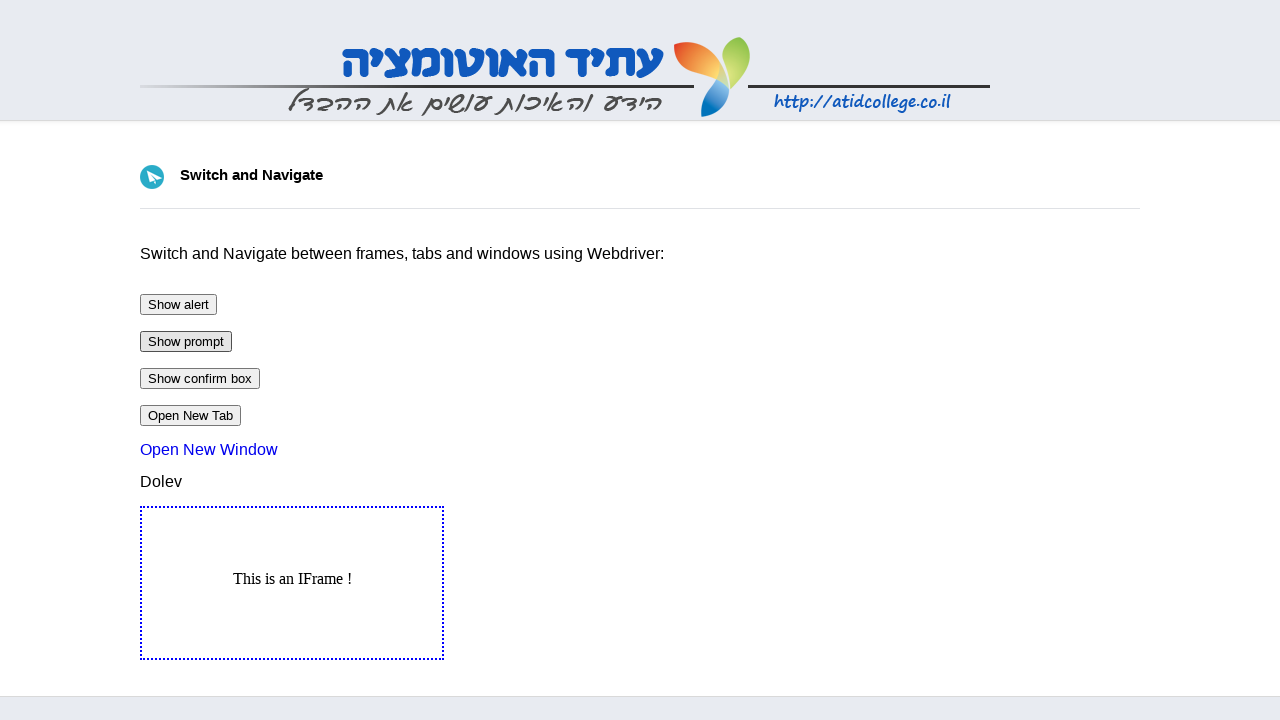

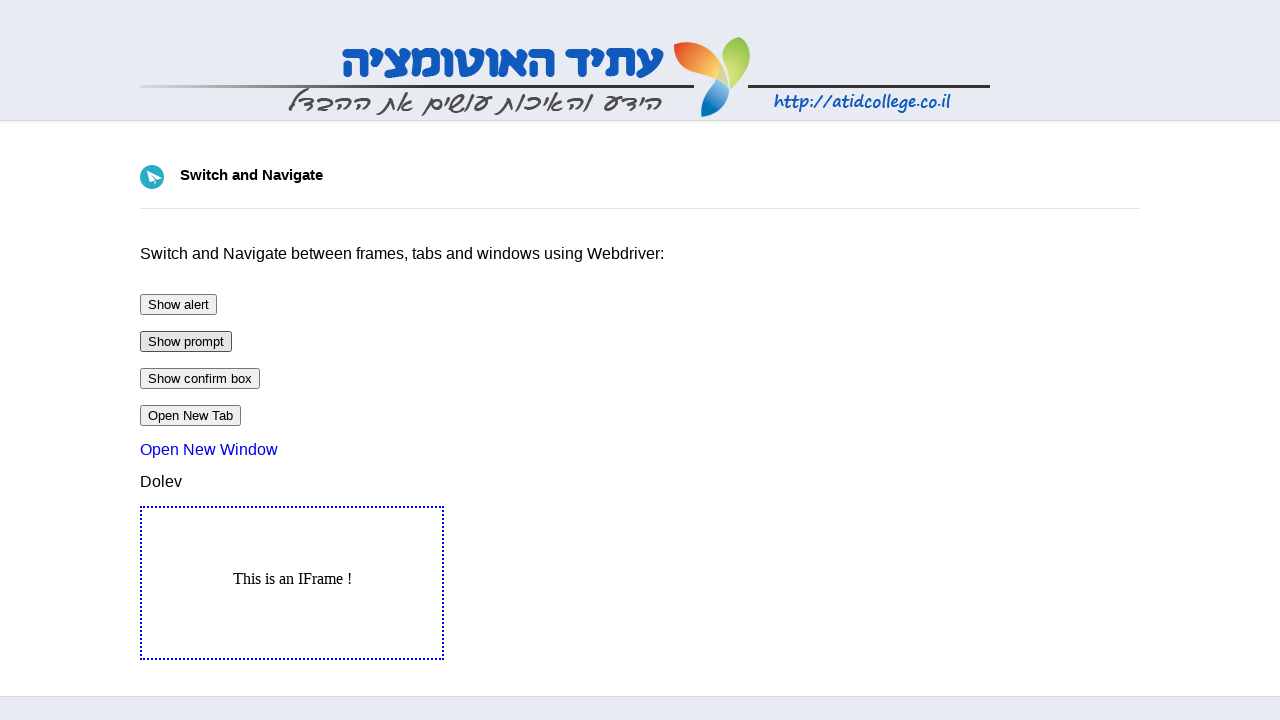